Tests adding todo items by filling the input field and pressing Enter, verifying that items appear in the list

Starting URL: https://demo.playwright.dev/todomvc

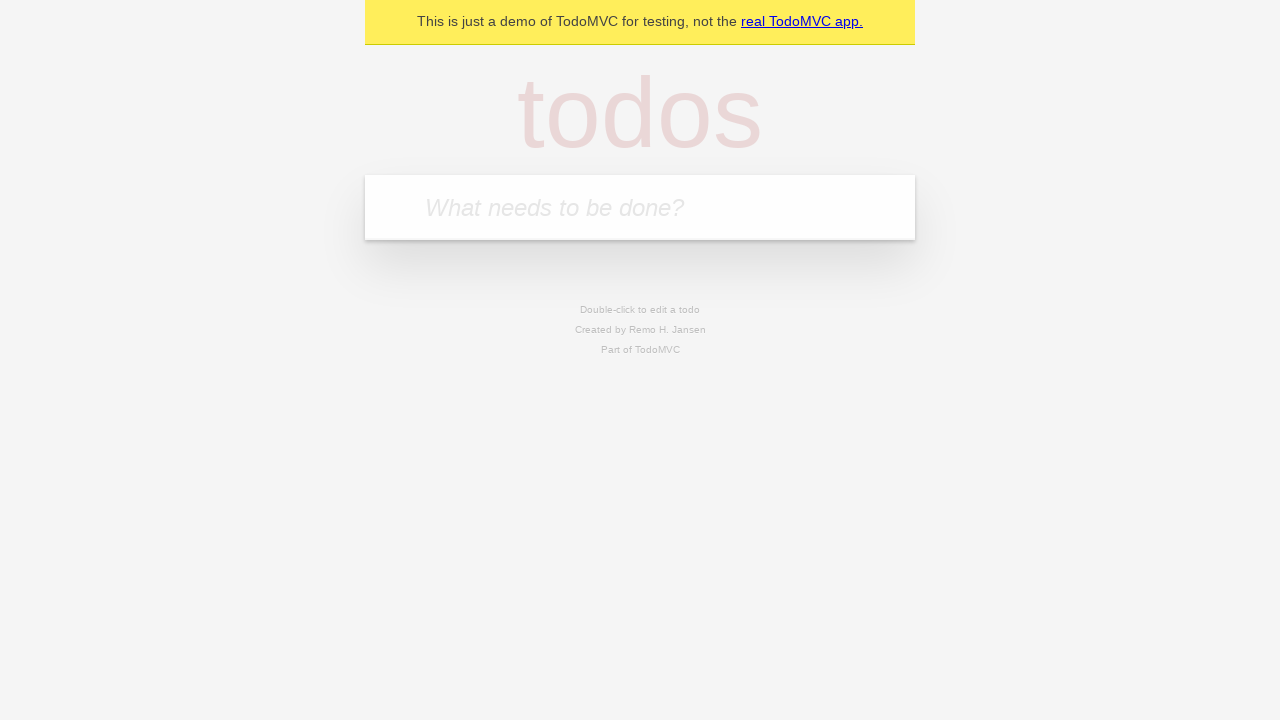

Filled todo input field with 'buy some cheese' on internal:attr=[placeholder="What needs to be done?"i]
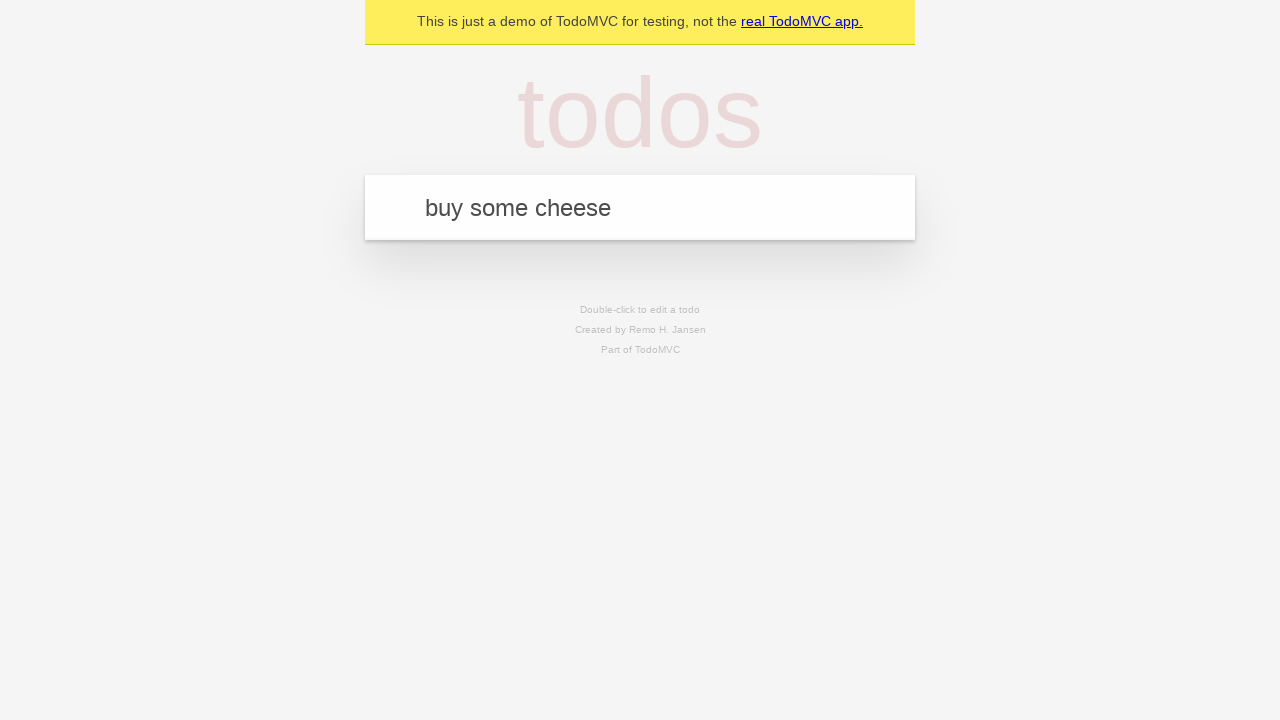

Pressed Enter to add first todo item on internal:attr=[placeholder="What needs to be done?"i]
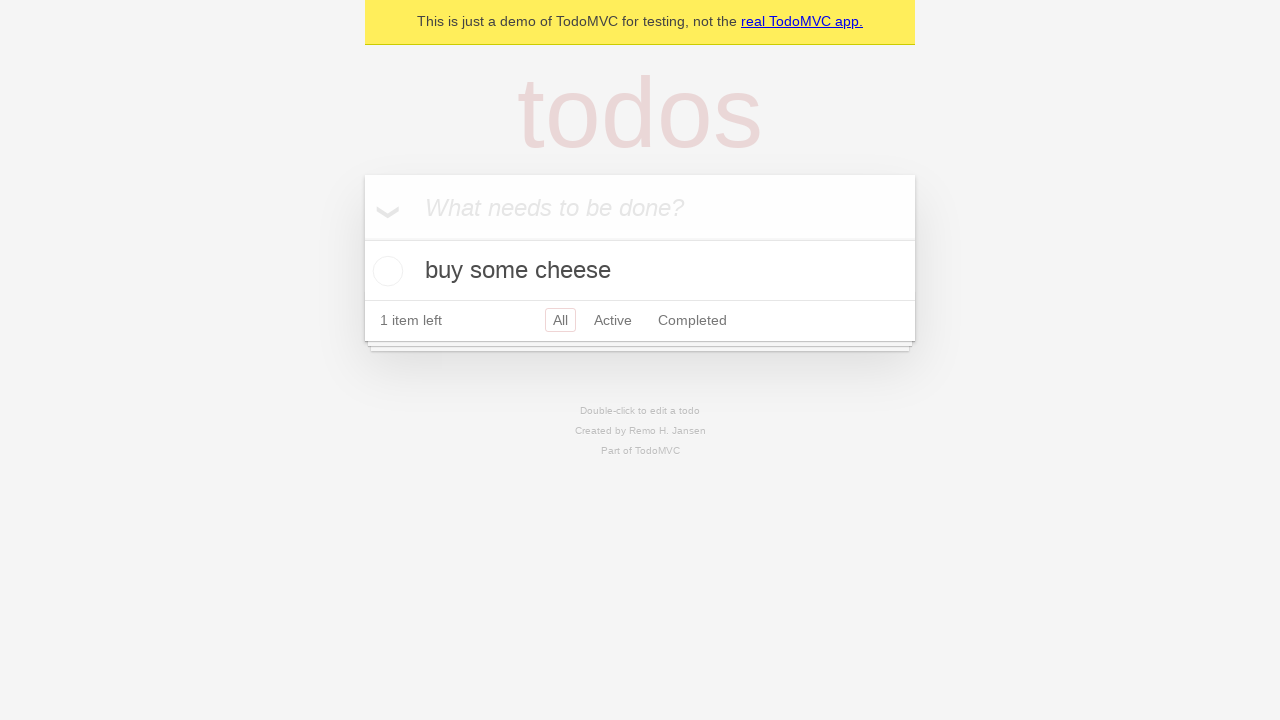

First todo item appeared in the list
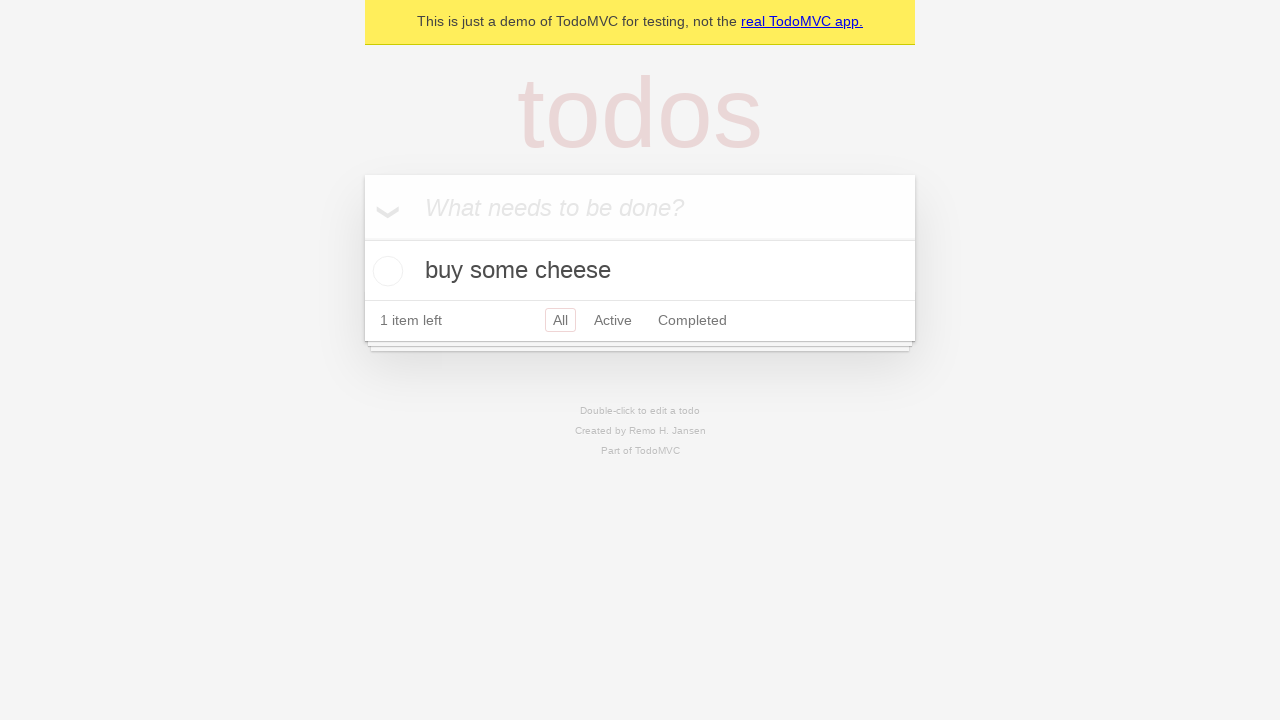

Filled todo input field with 'feed the cat' on internal:attr=[placeholder="What needs to be done?"i]
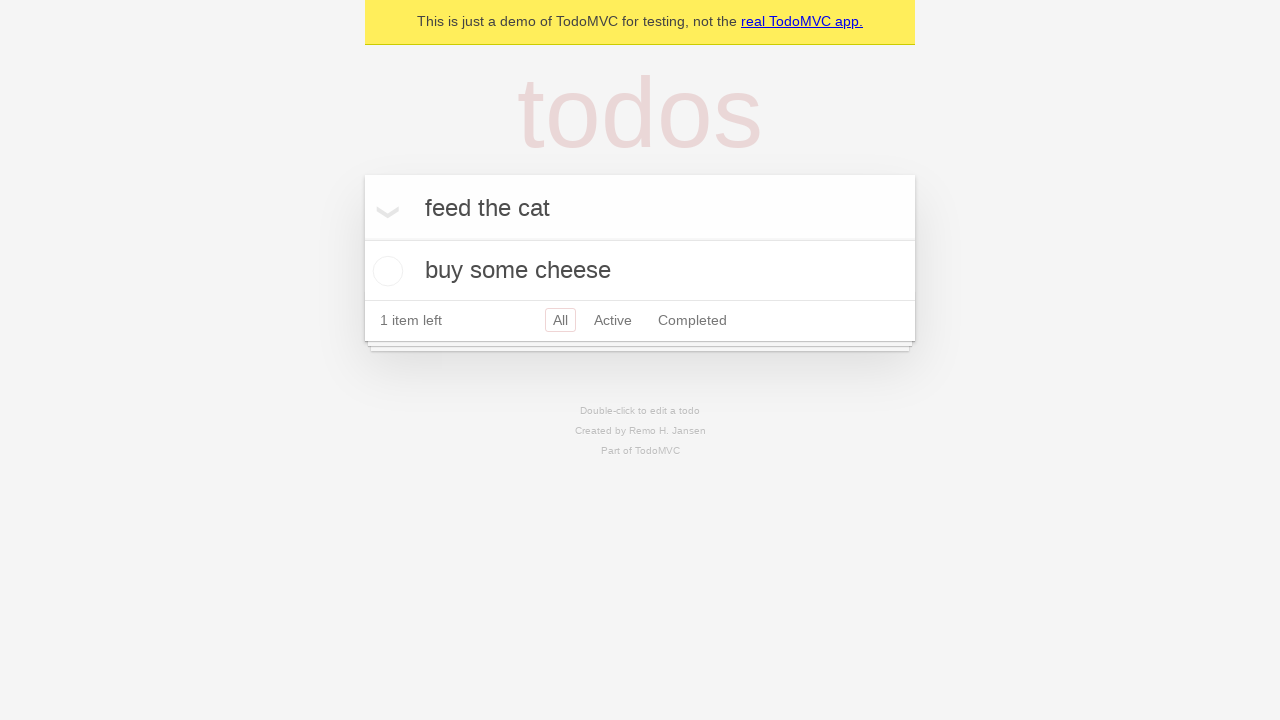

Pressed Enter to add second todo item on internal:attr=[placeholder="What needs to be done?"i]
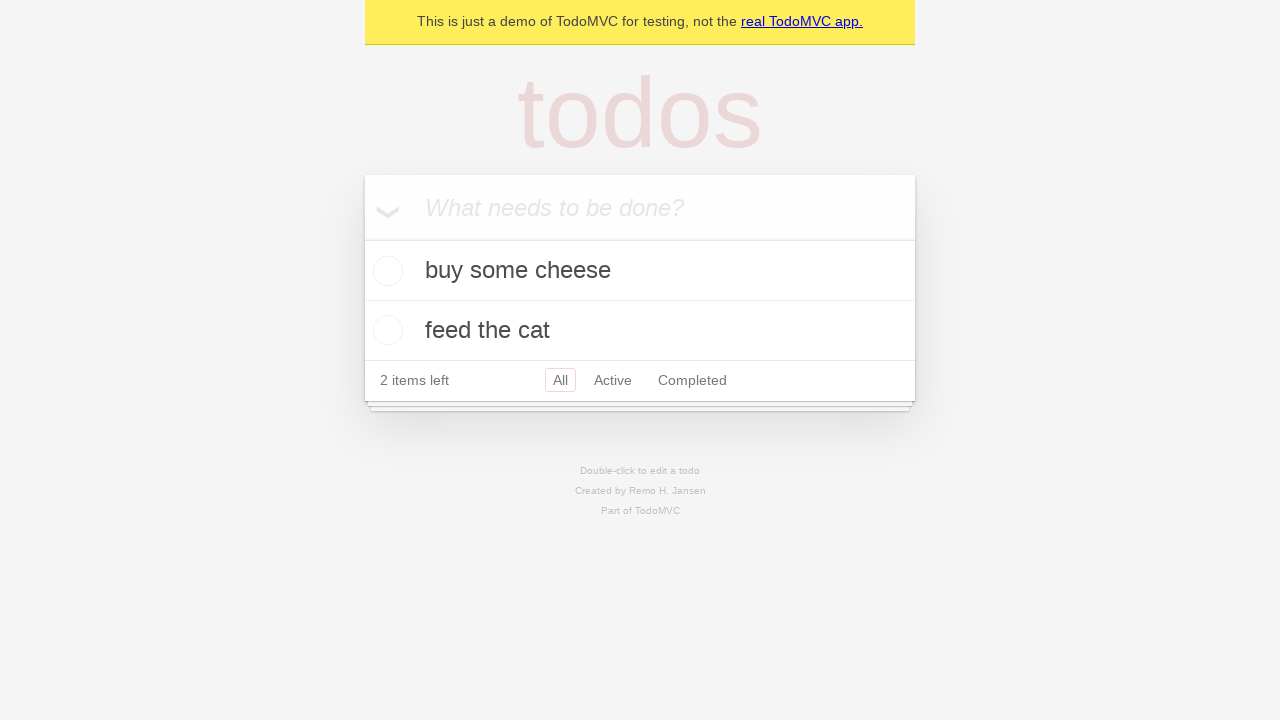

Verified both todo items are displayed in the list
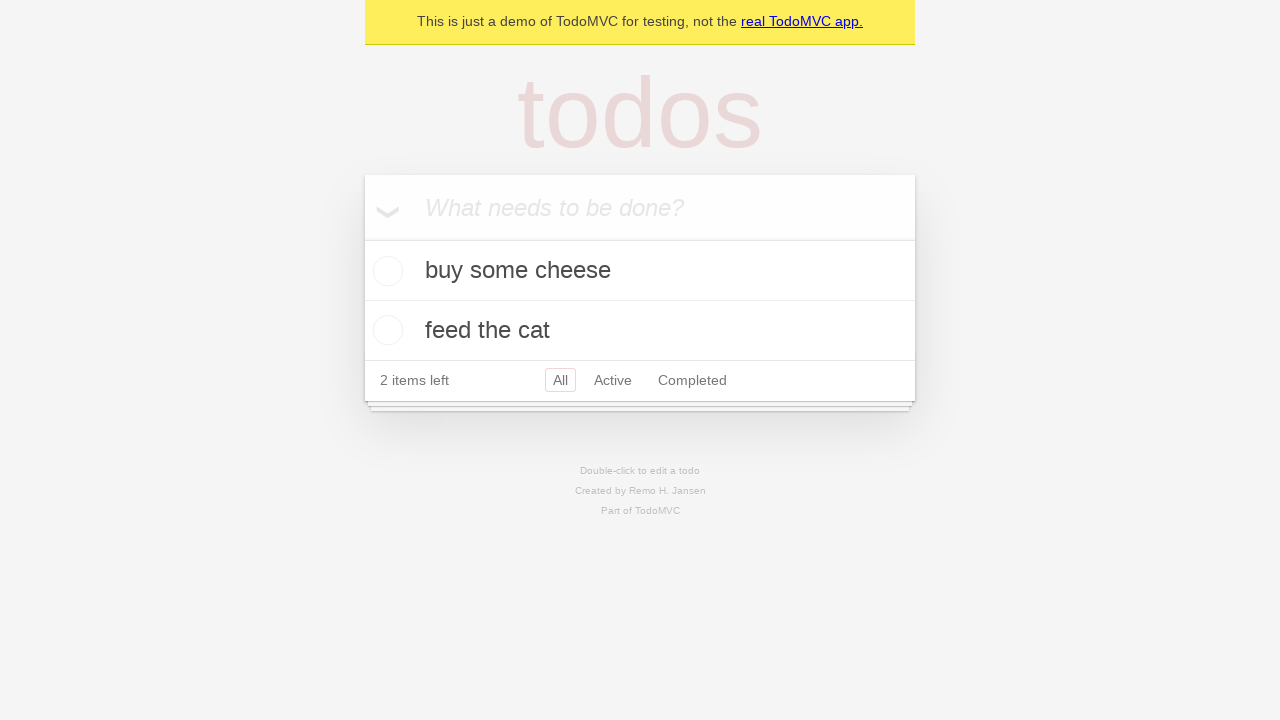

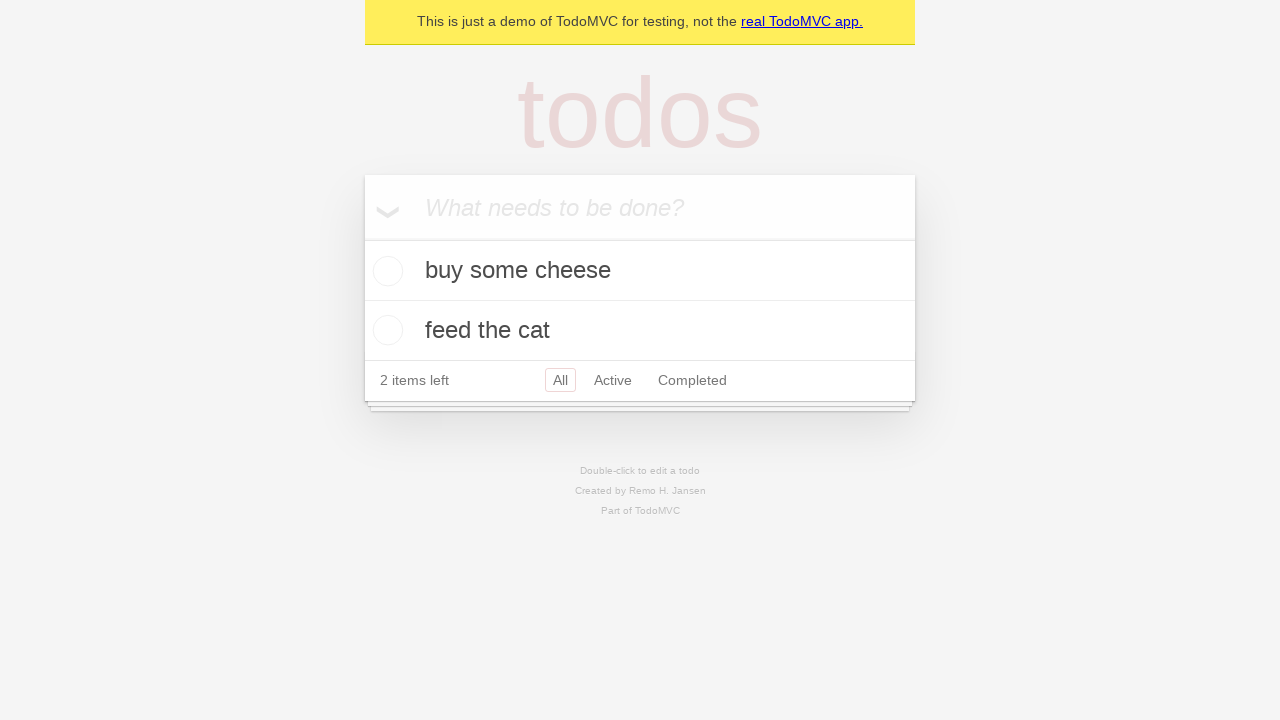